Tests drag and drop functionality on the jQuery UI droppable demo page by dragging an element and dropping it onto a target area

Starting URL: https://jqueryui.com/droppable/

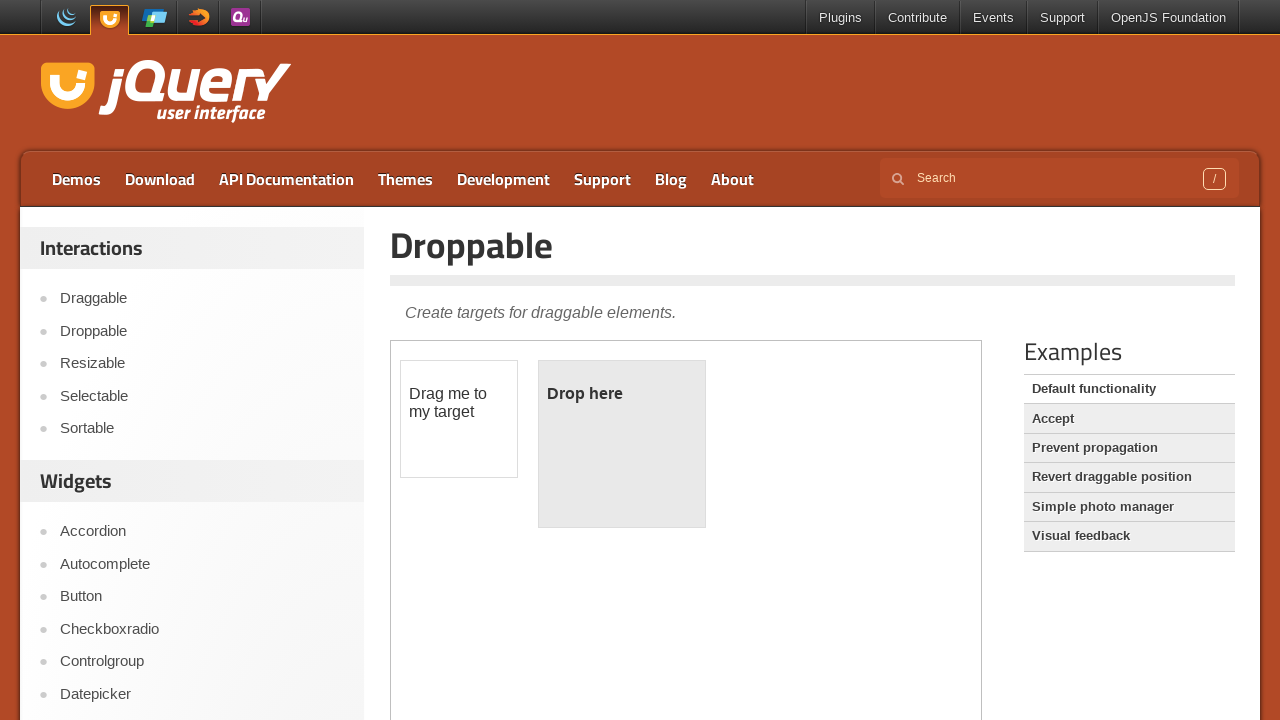

Located the iframe containing the drag and drop demo
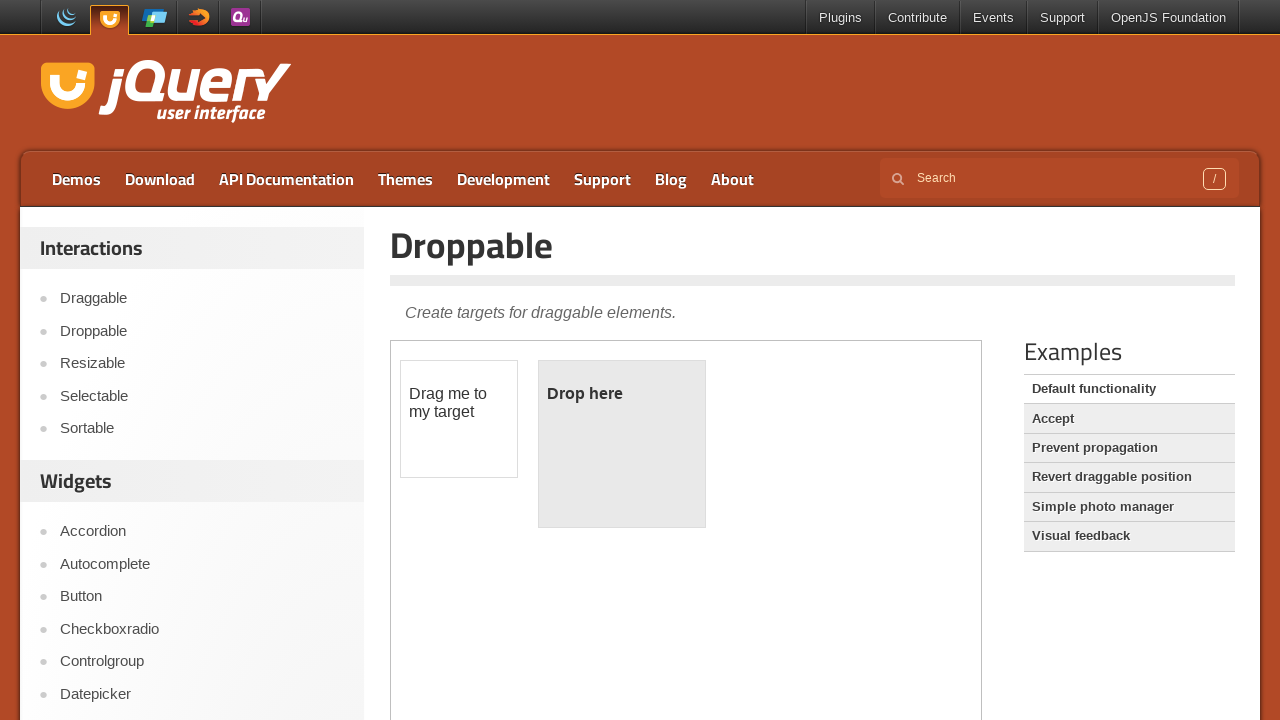

Located the draggable element within the frame
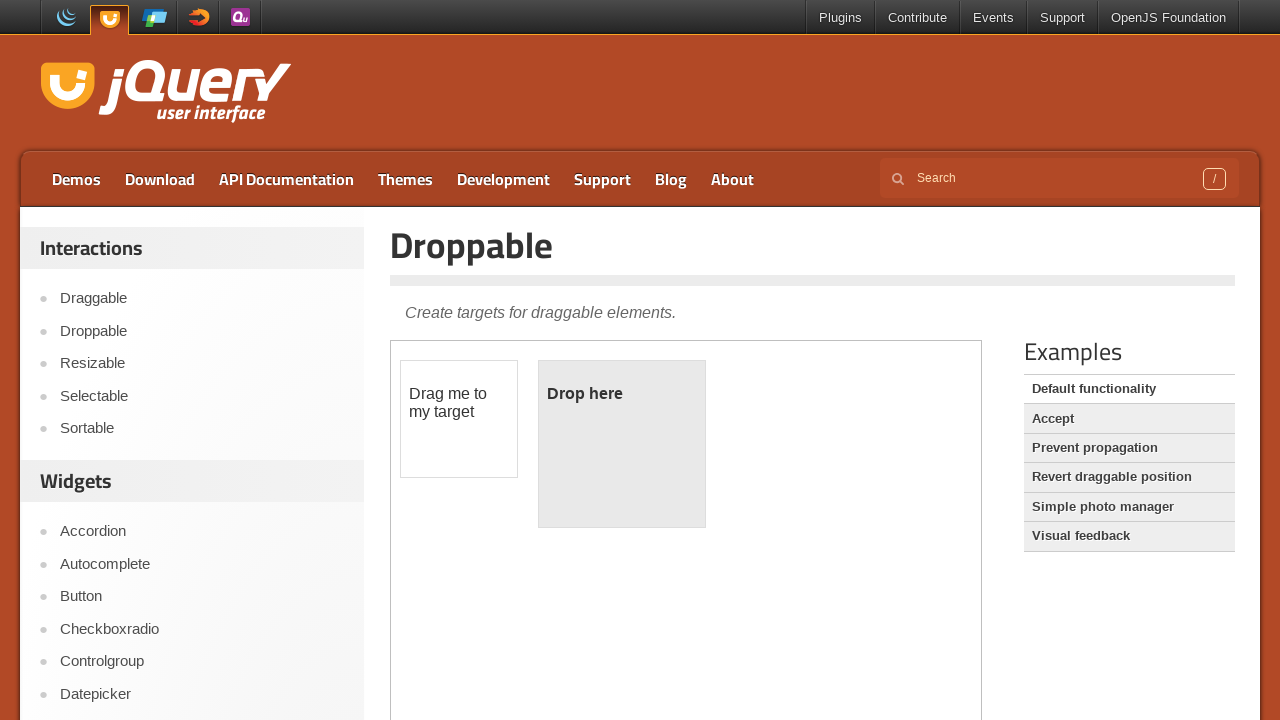

Located the droppable target area within the frame
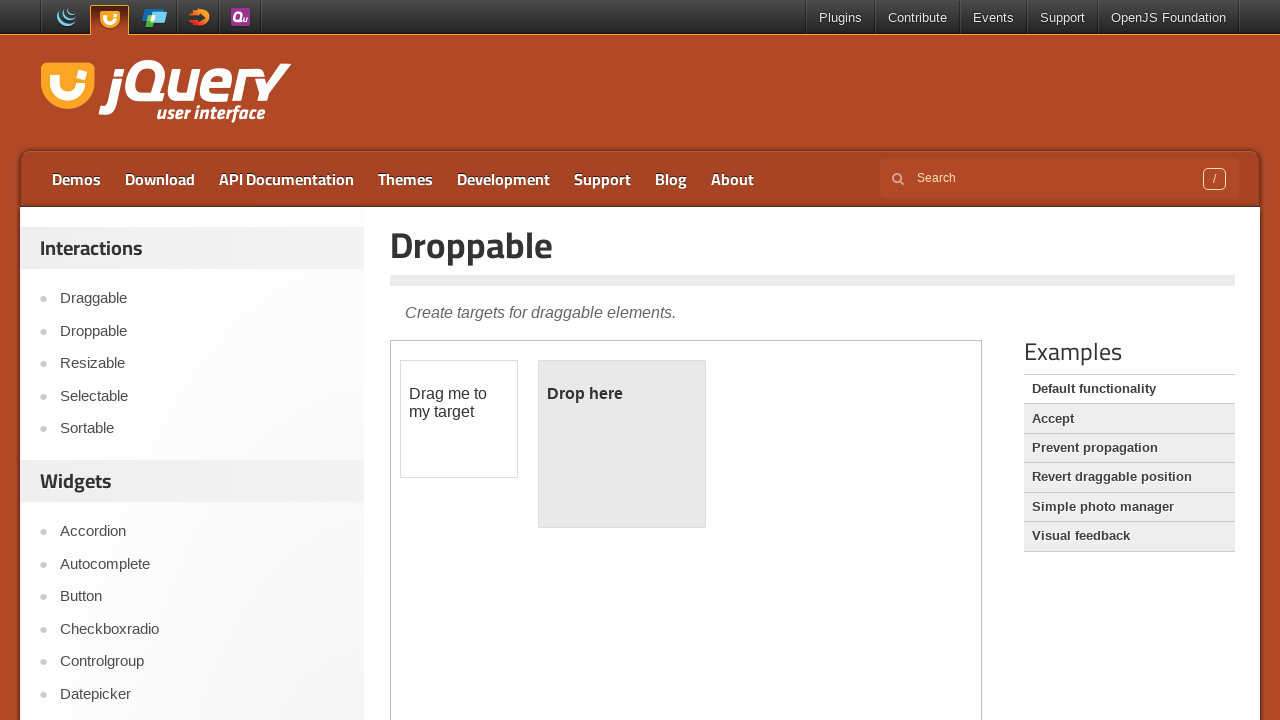

Dragged the draggable element onto the droppable target area at (622, 444)
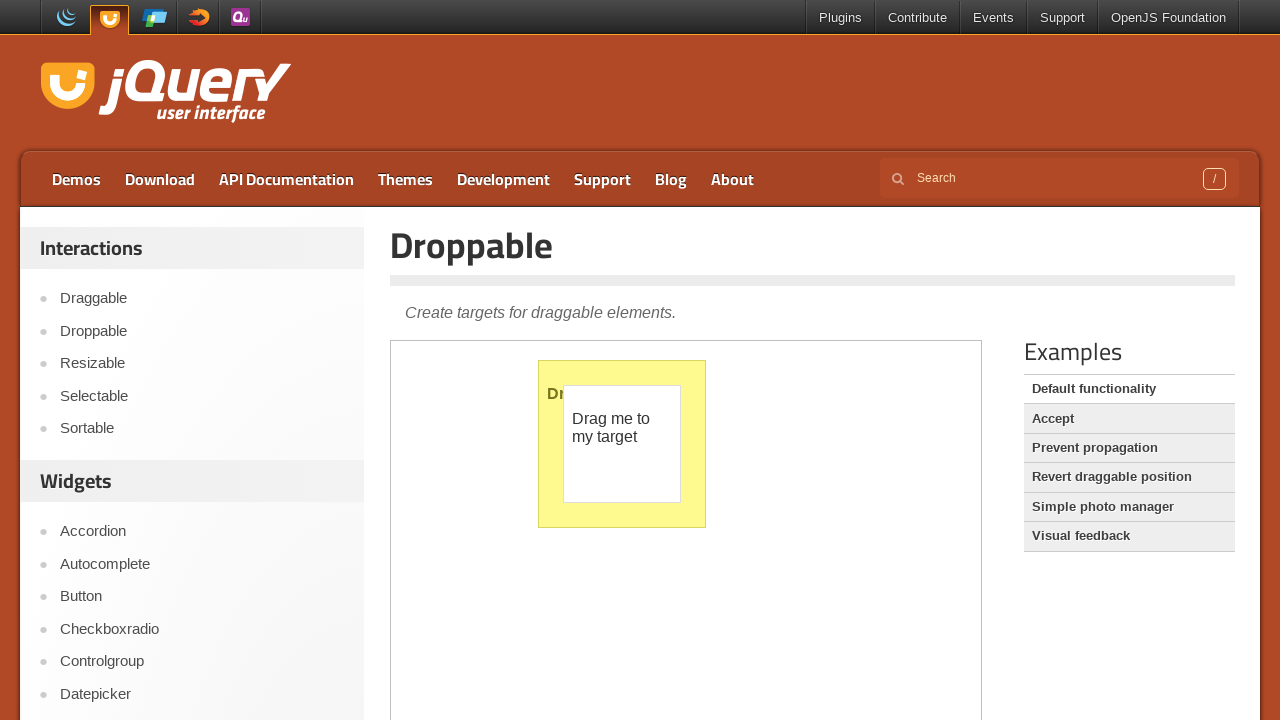

Waited for drag and drop animation to complete
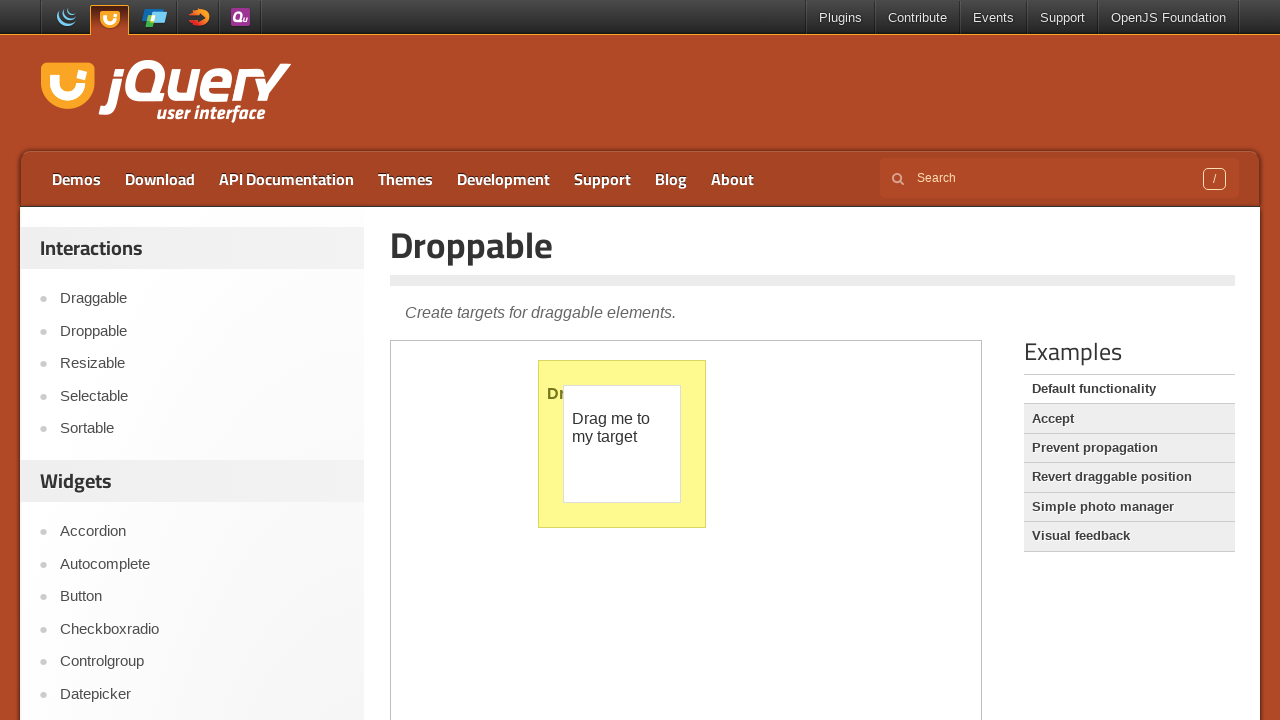

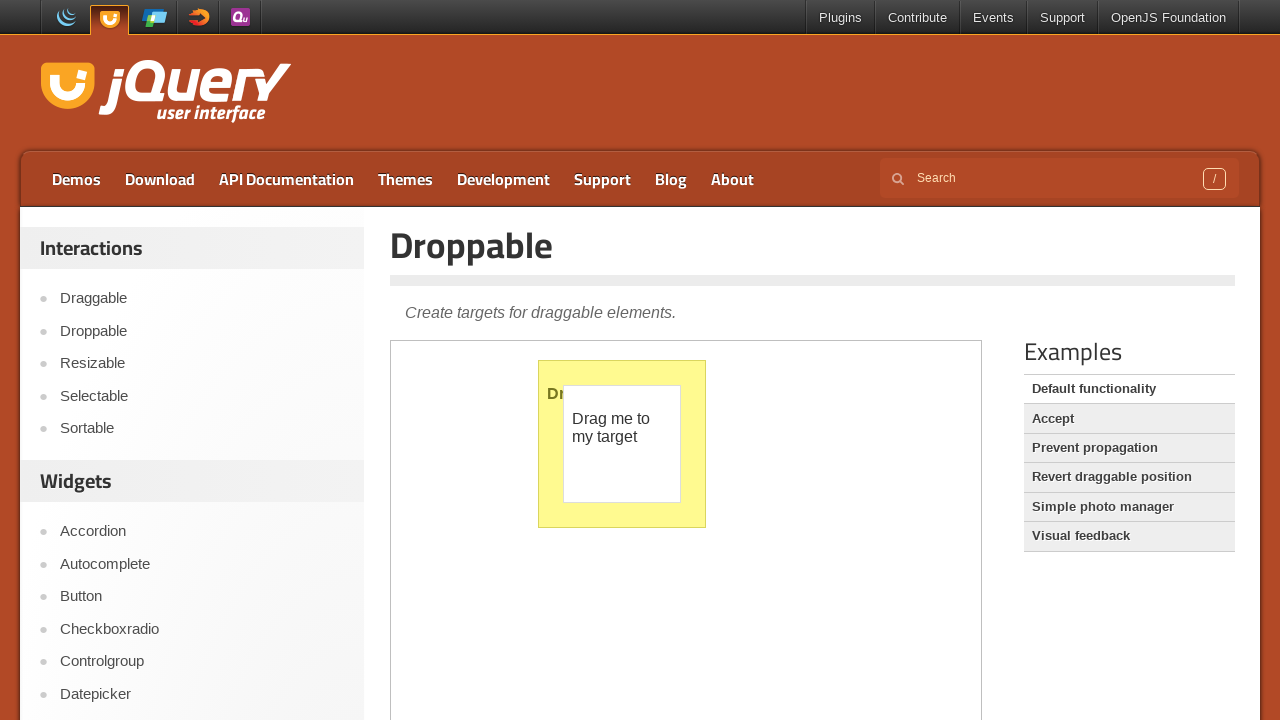